Tests scrolling functionality by scrolling to the bottom of the pricing page using JavaScript execution

Starting URL: http://clinicwise.net/pricing

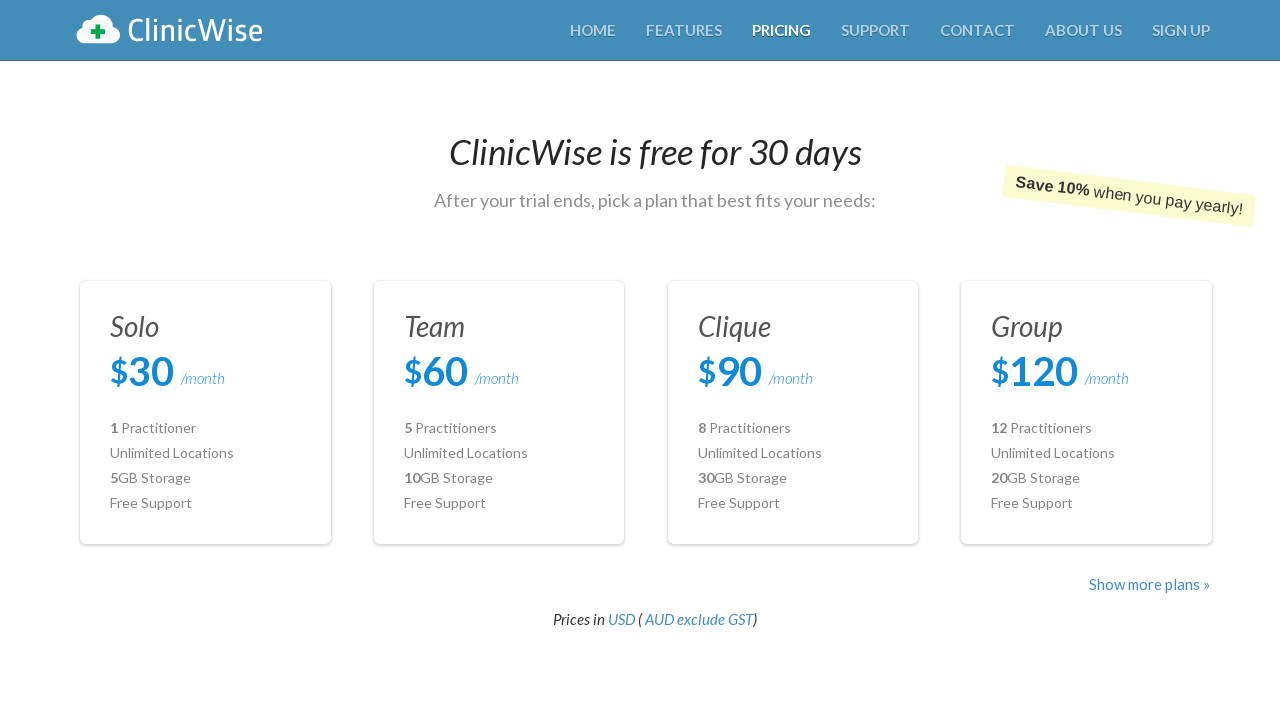

Waited for page to load (domcontentloaded state reached)
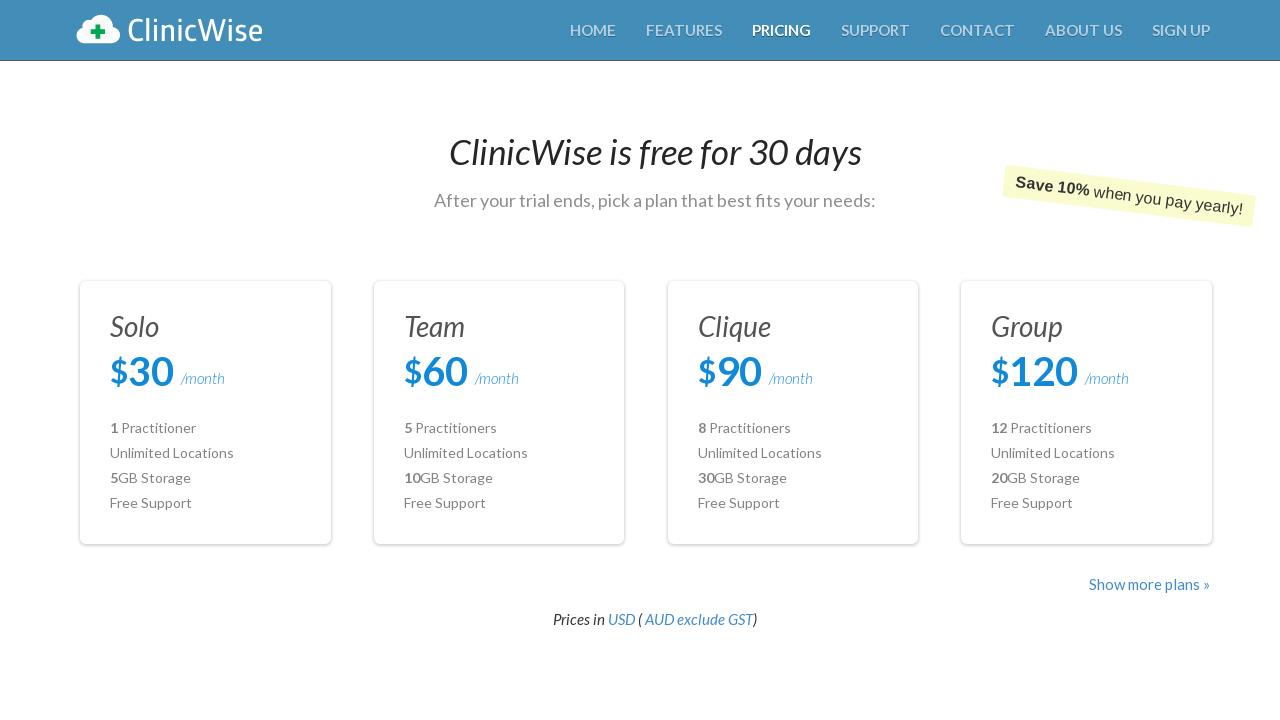

Scrolled to bottom of pricing page using JavaScript
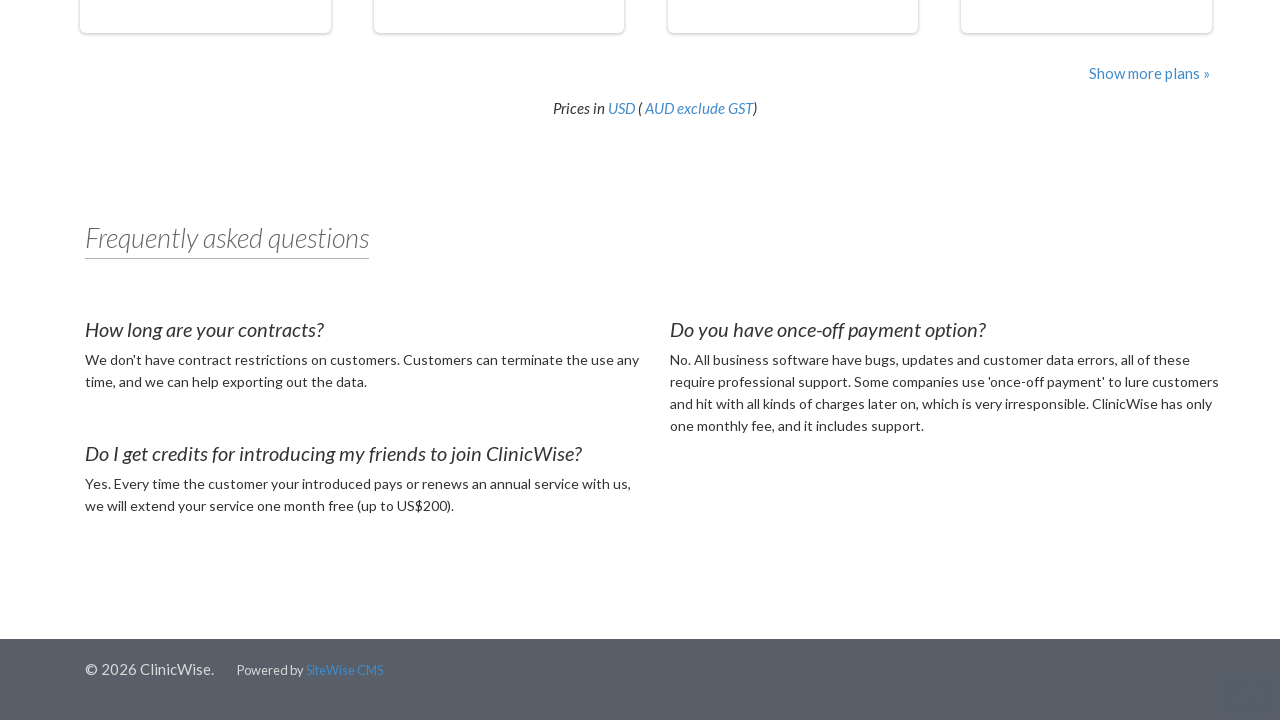

Pressed Ctrl+End to ensure scroll to absolute bottom
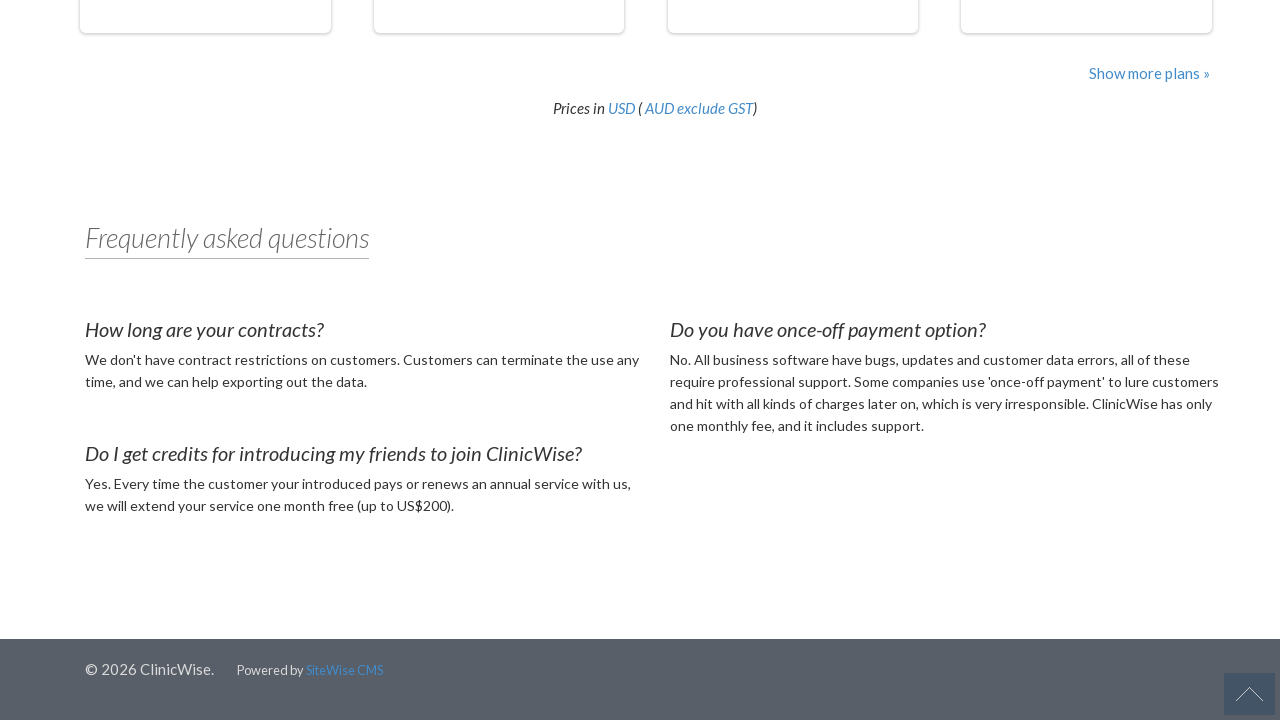

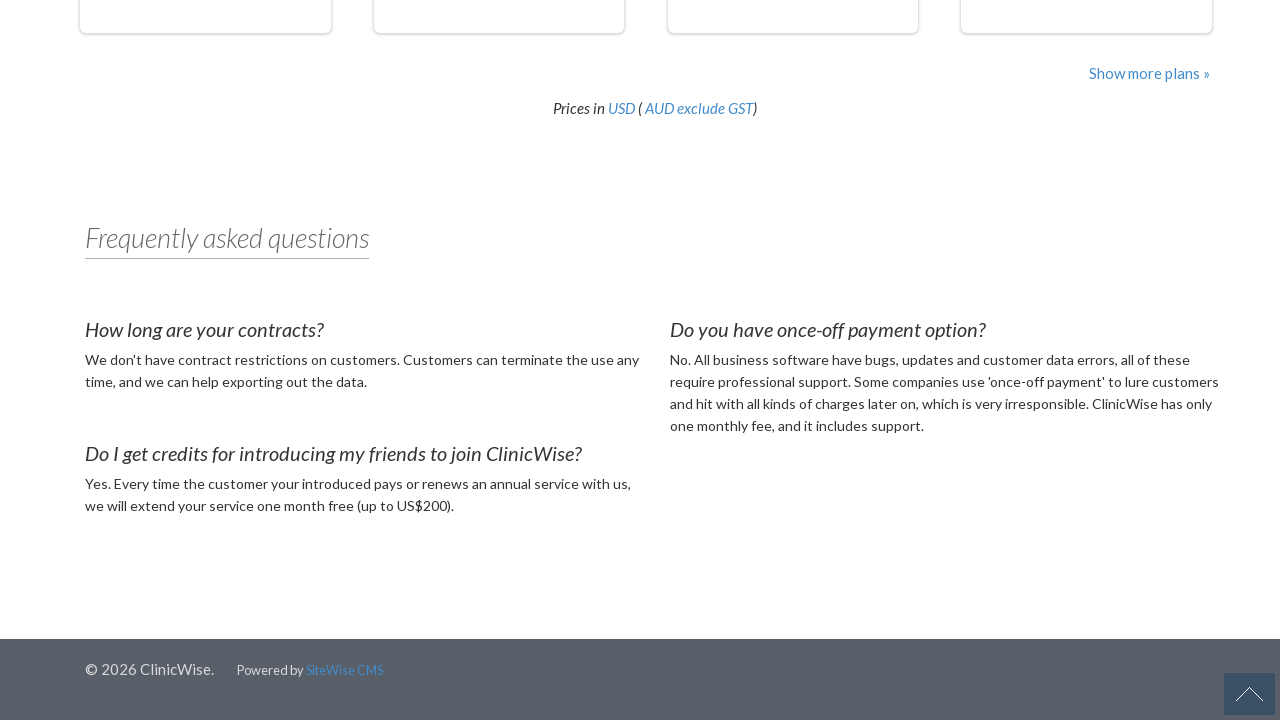